Navigates to a Selenium course content page, expands a resume section, and clicks on a resume model link

Starting URL: http://greenstech.in/selenium-course-content.html

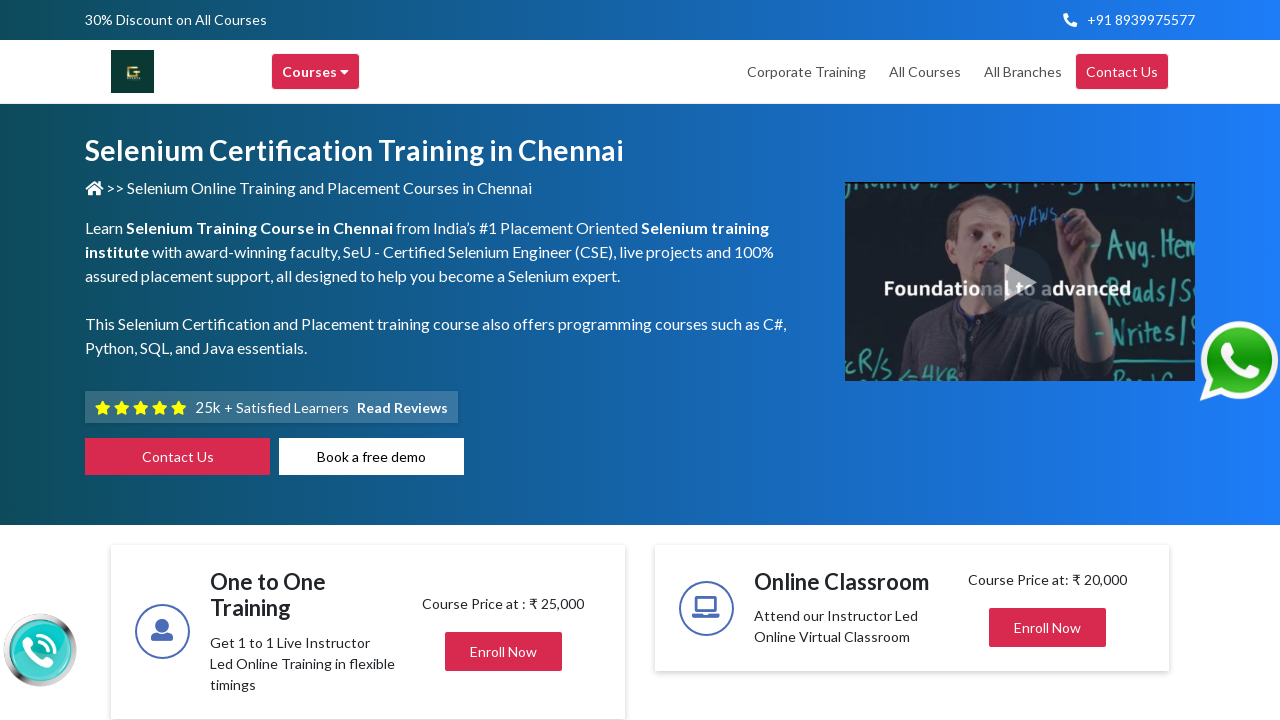

Navigated to Selenium course content page
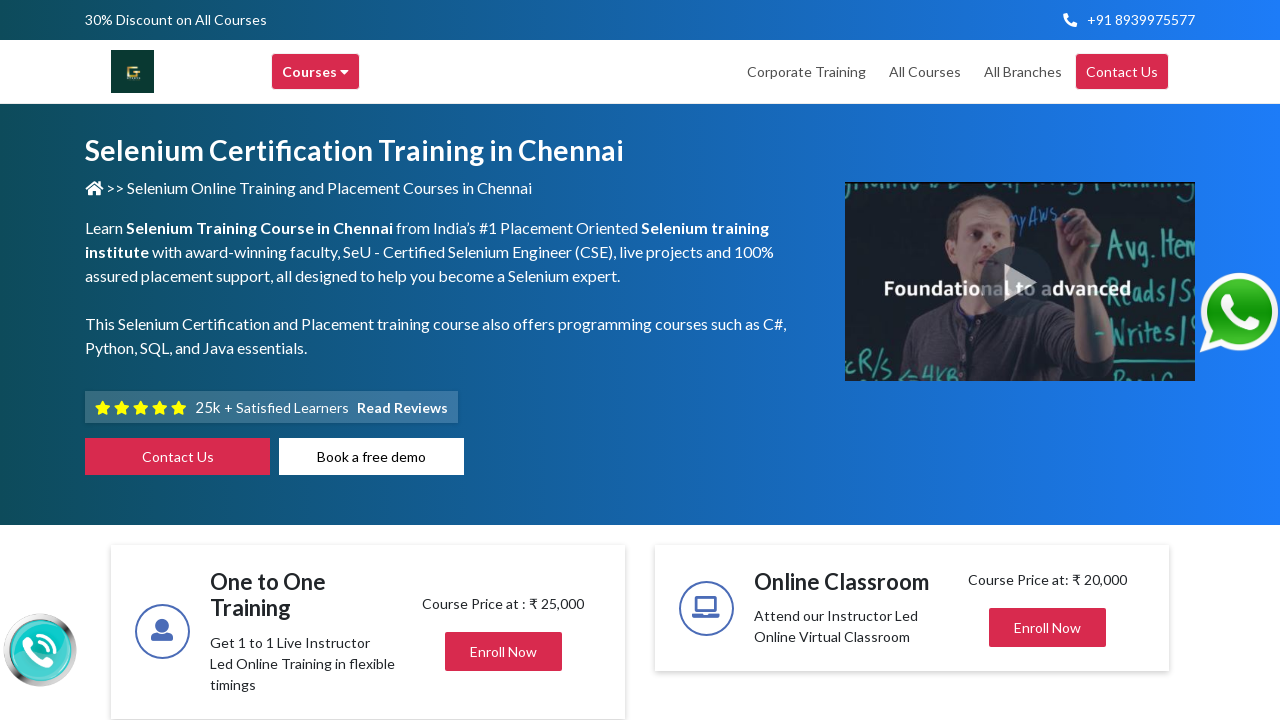

Clicked on Resume section header to expand it at (1048, 360) on #heading201
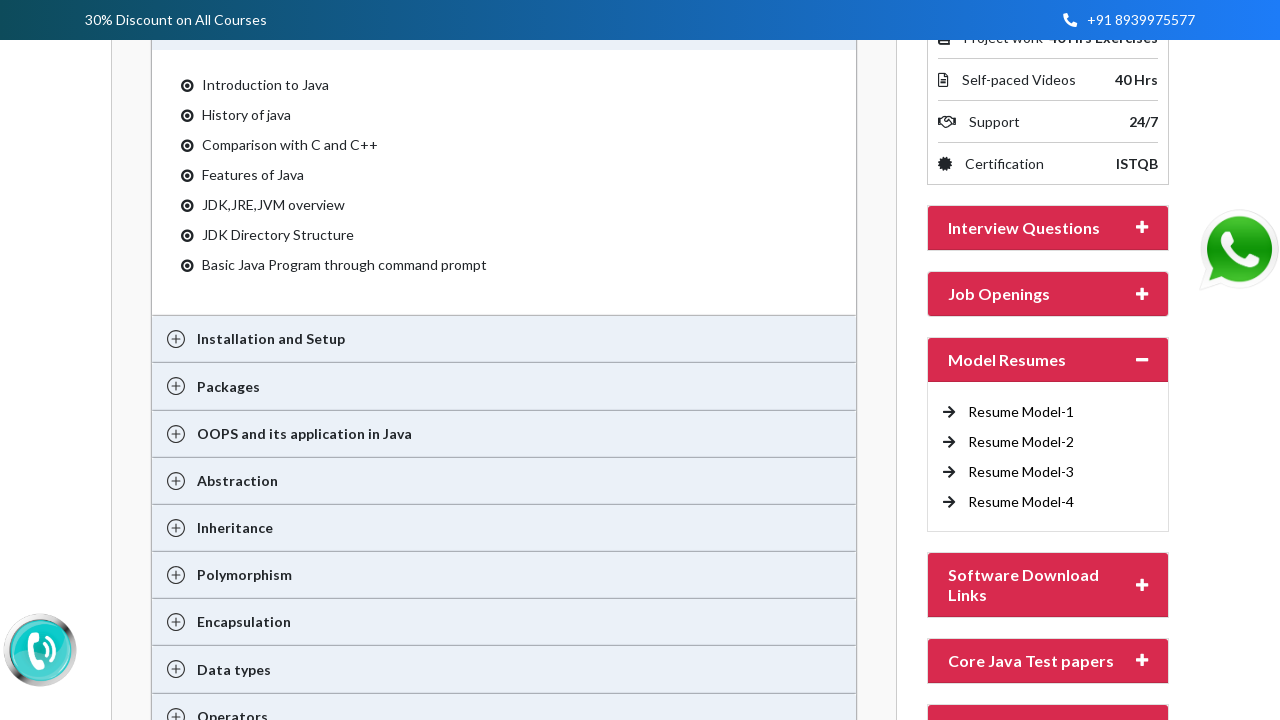

Clicked on Resume Model-1 link at (1021, 412) on text='Resume Model-1 '
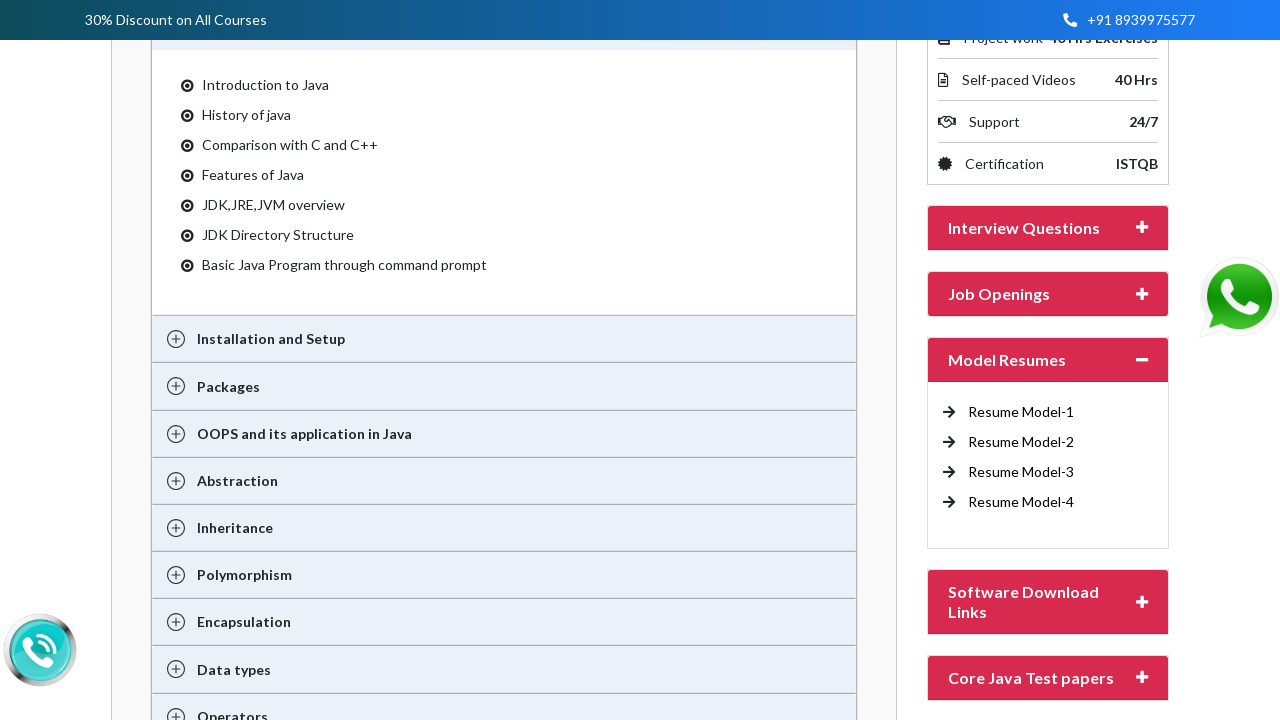

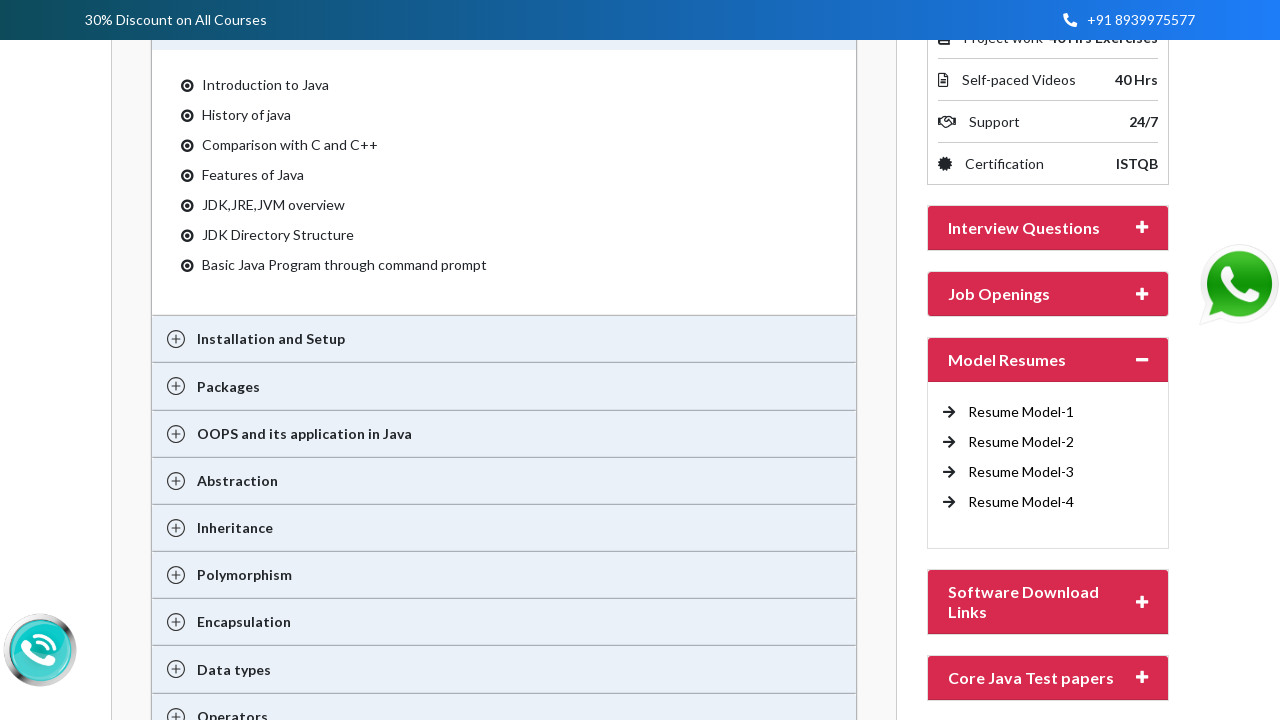